Tests basic browser commands by navigating to daringfireball.net, retrieving page title, current URL, and page source, then refreshing the page before closing the browser.

Starting URL: http://daringfireball.net/

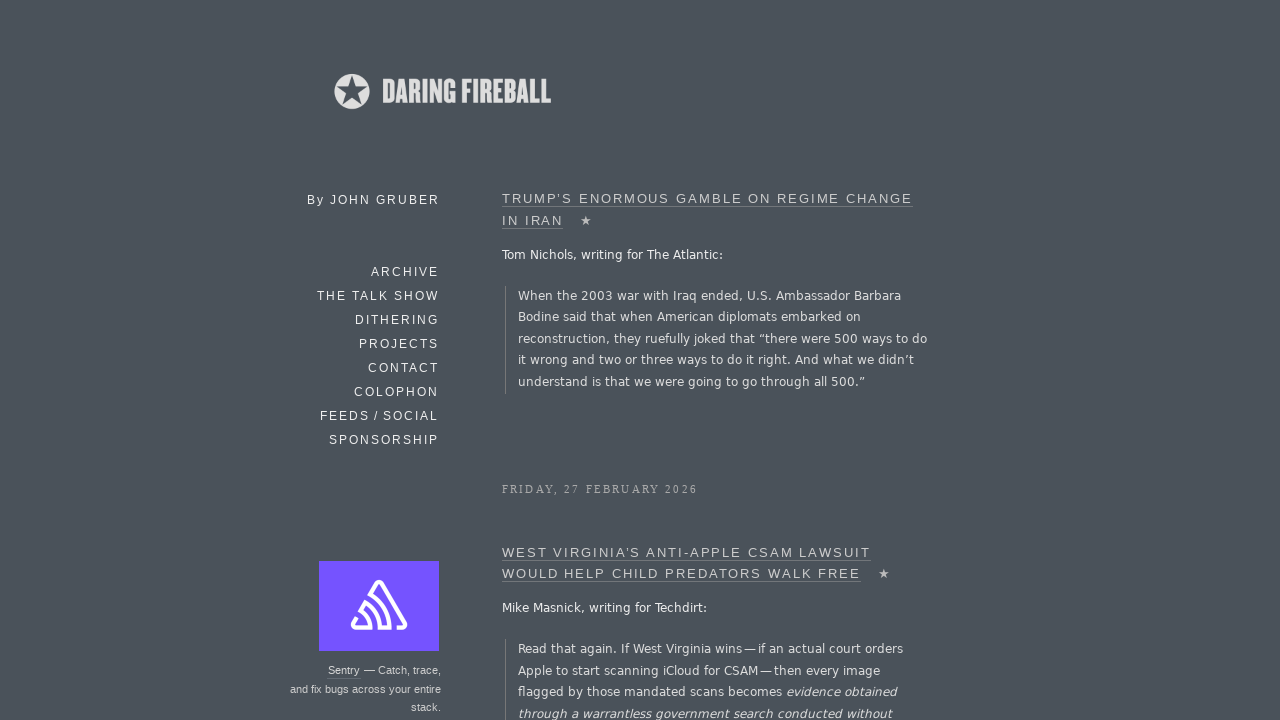

Retrieved page title from daringfireball.net
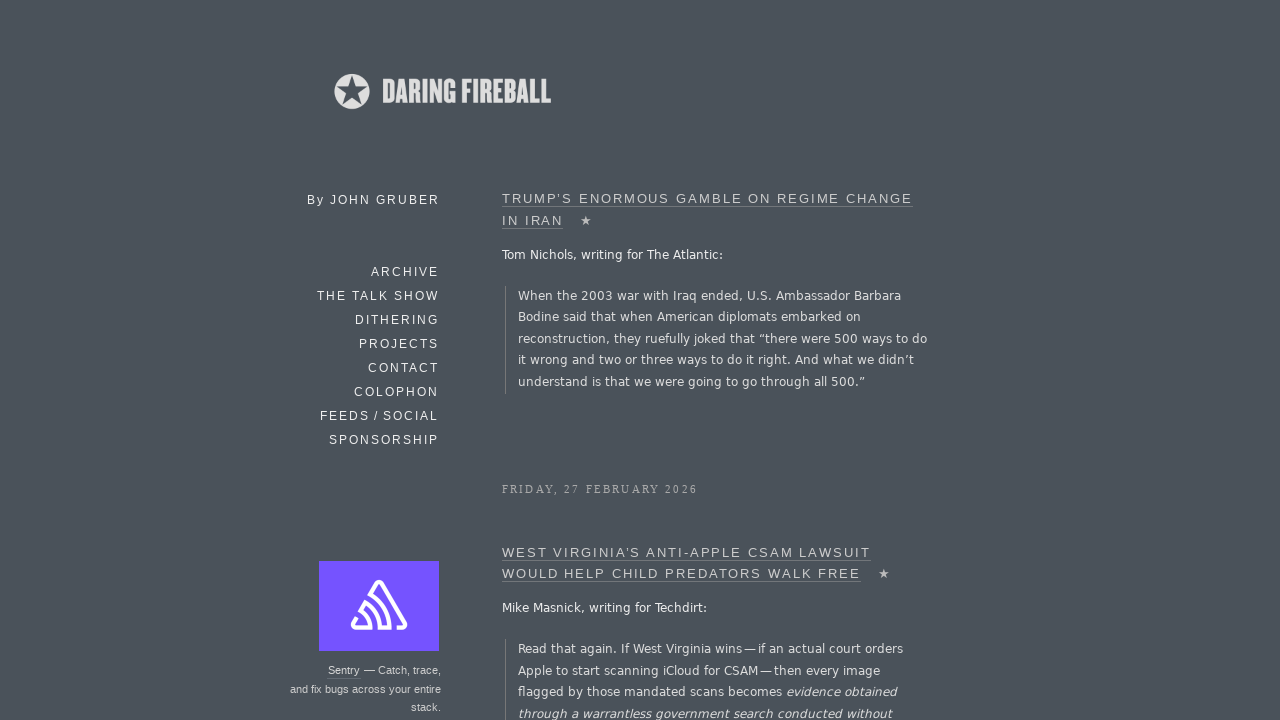

Retrieved current URL
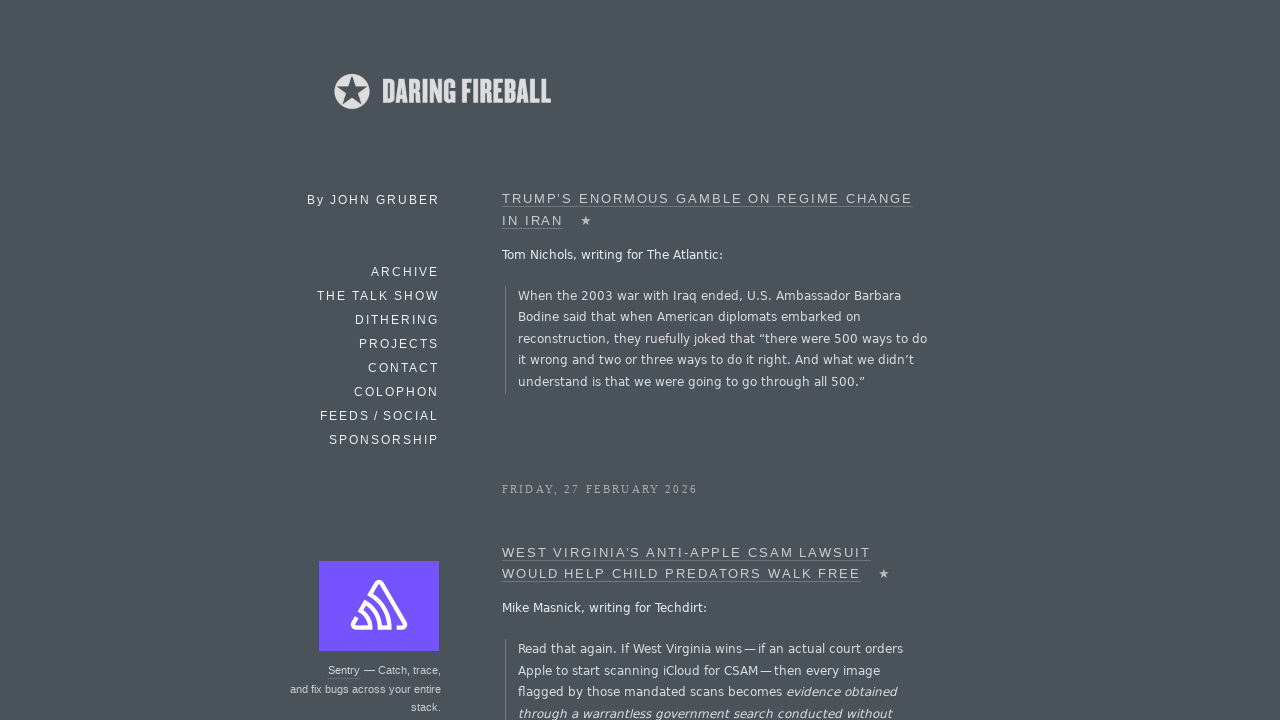

Refreshed the page by navigating to current URL
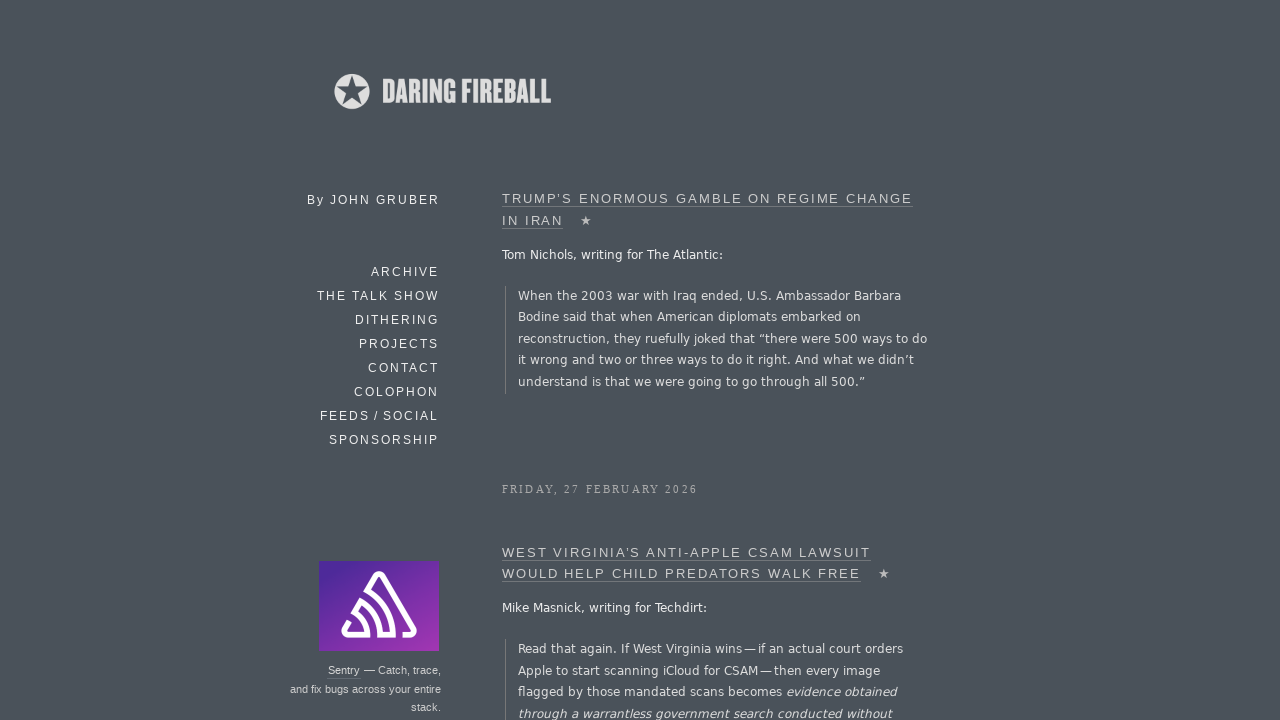

Page loaded after refresh - DOM content ready
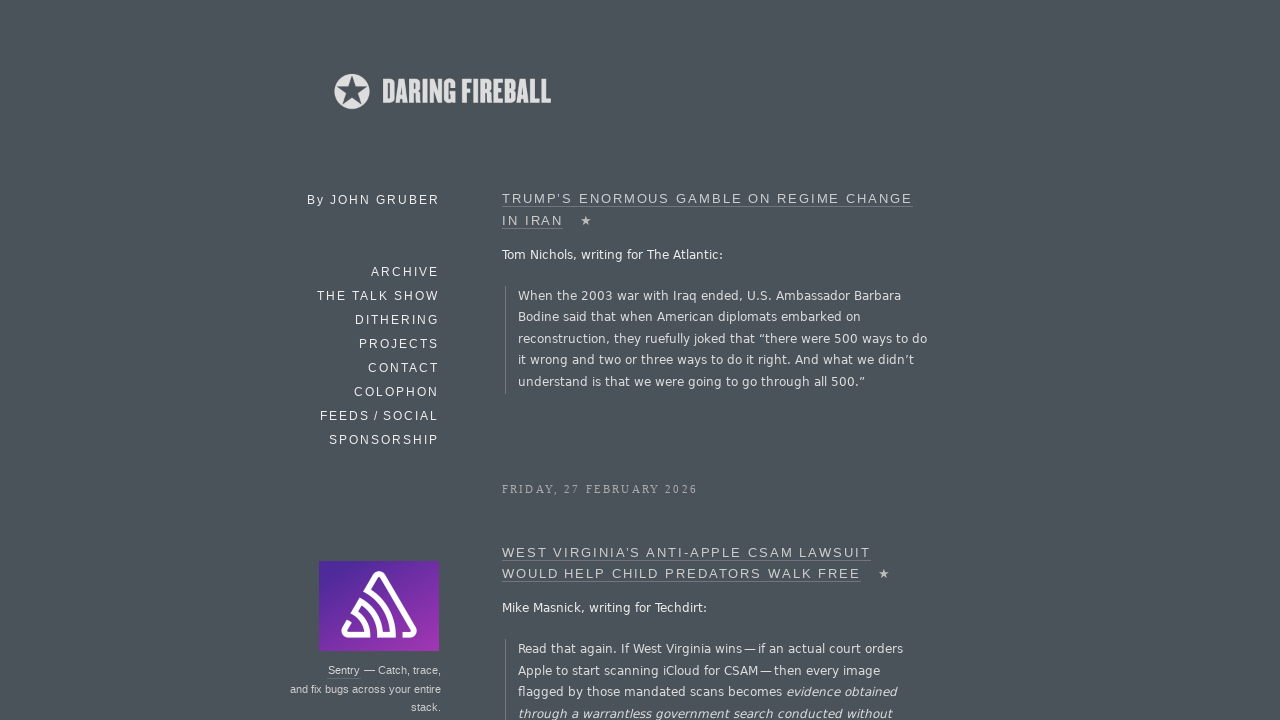

Retrieved page source/content
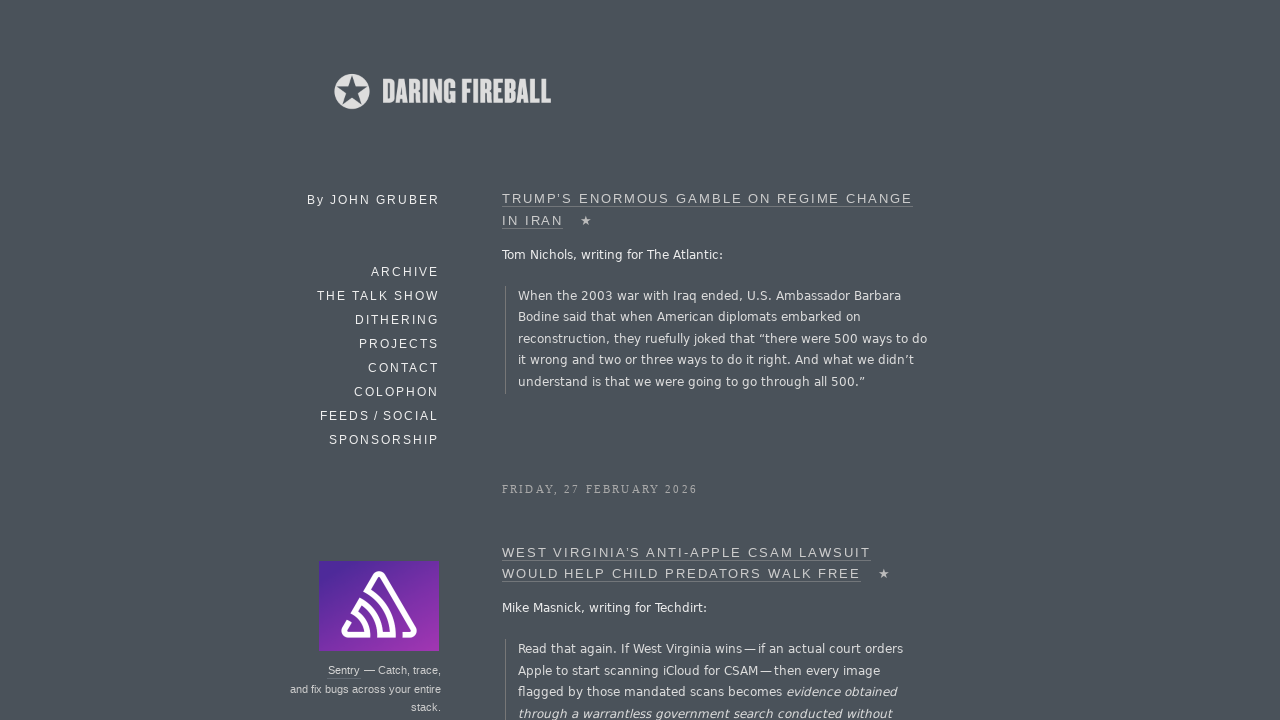

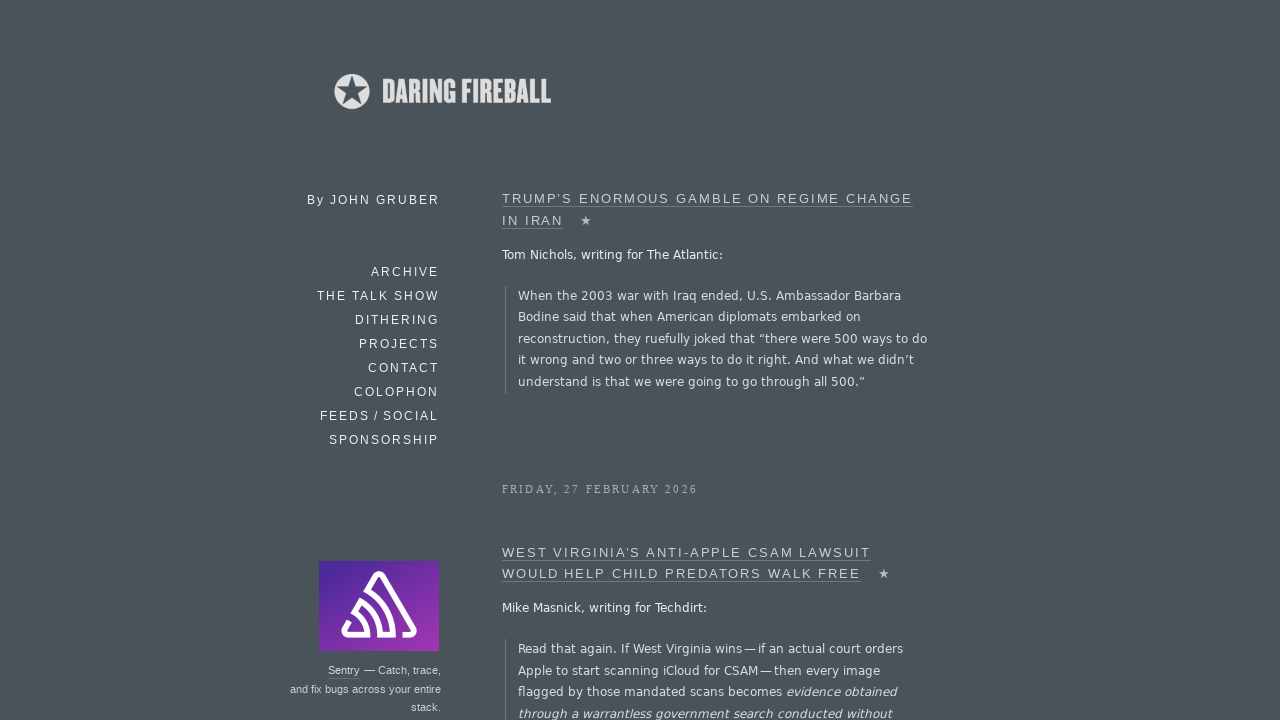